Tests date picker functionality by filling a date value directly into a birthday input field using the fill function

Starting URL: https://www.lambdatest.com/selenium-playground/bootstrap-date-picker-demo

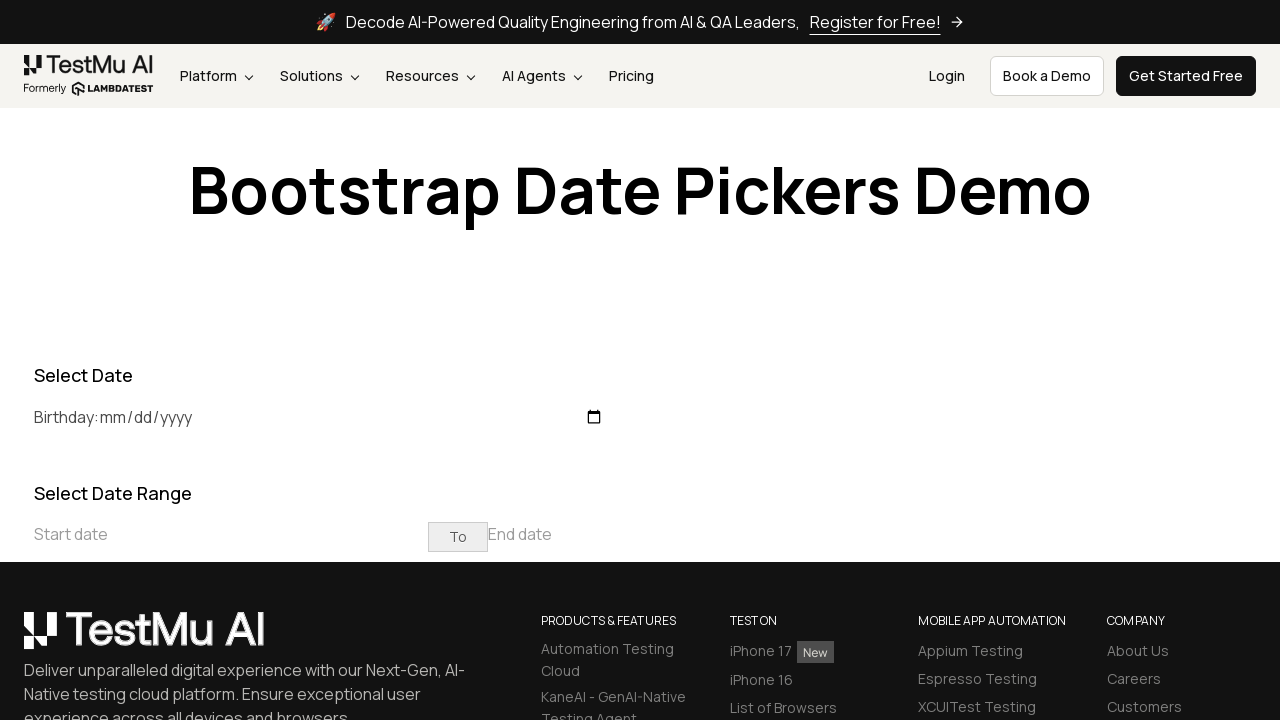

Navigated to Bootstrap date picker demo page
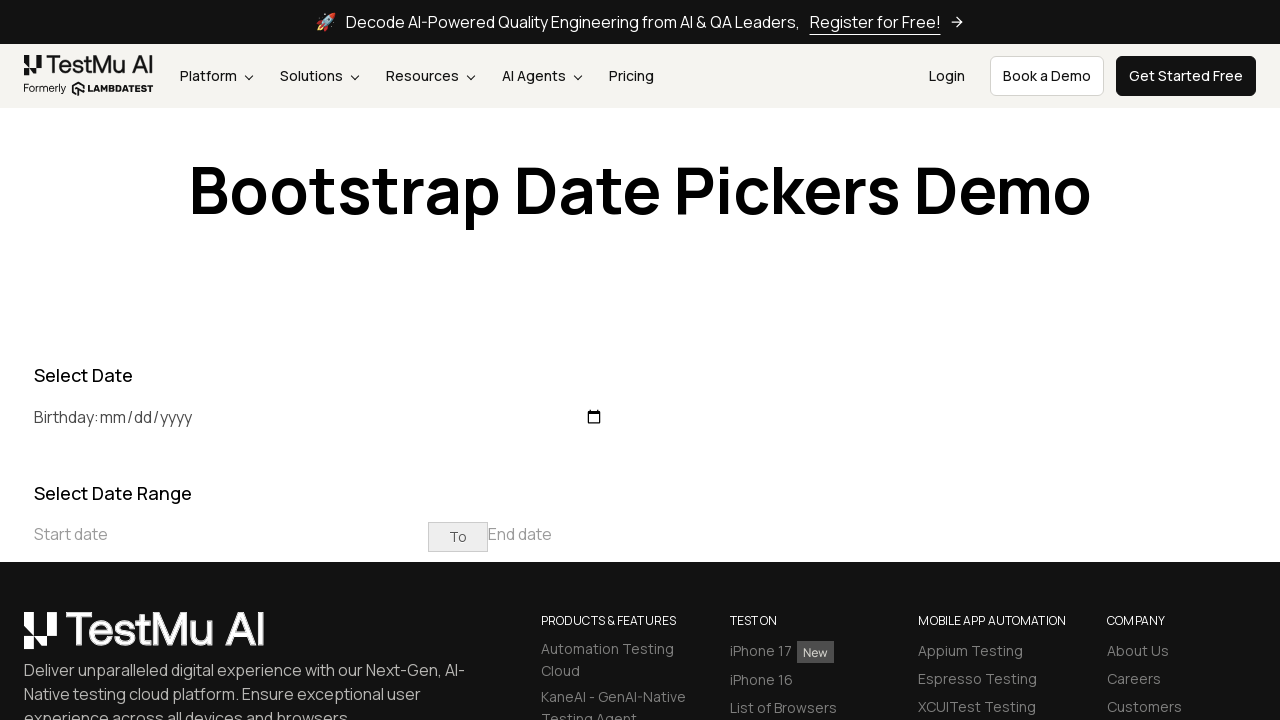

Filled birthday date picker with date 1994-04-12 using fill function on #birthday
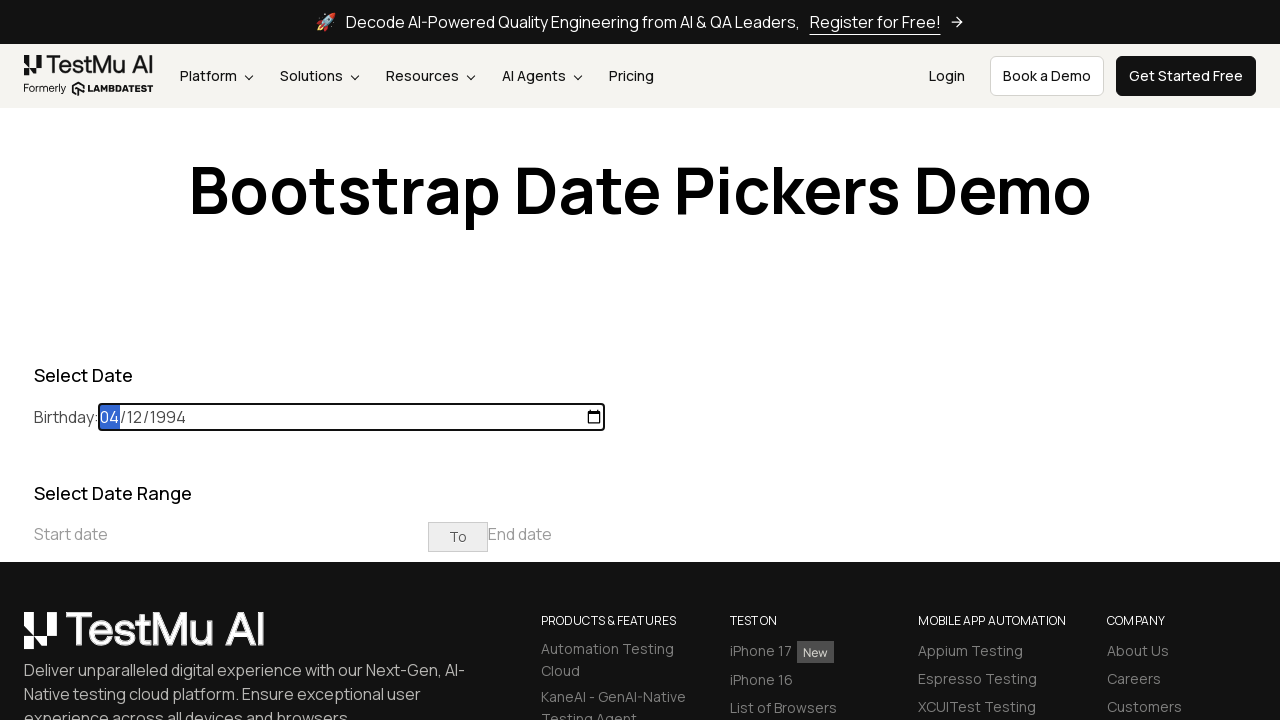

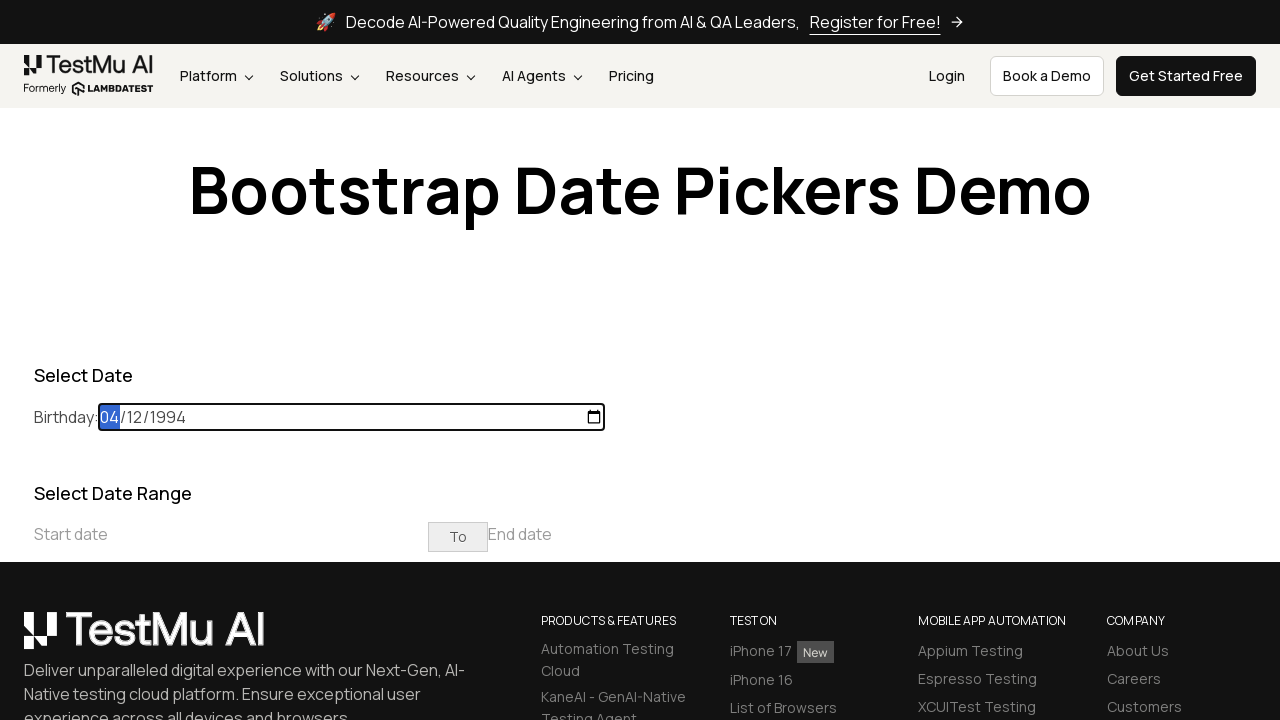